Tests the ability to inject jQuery and jQuery Growl library into a webpage and display growl notification messages using JavaScript execution.

Starting URL: http://the-internet.herokuapp.com

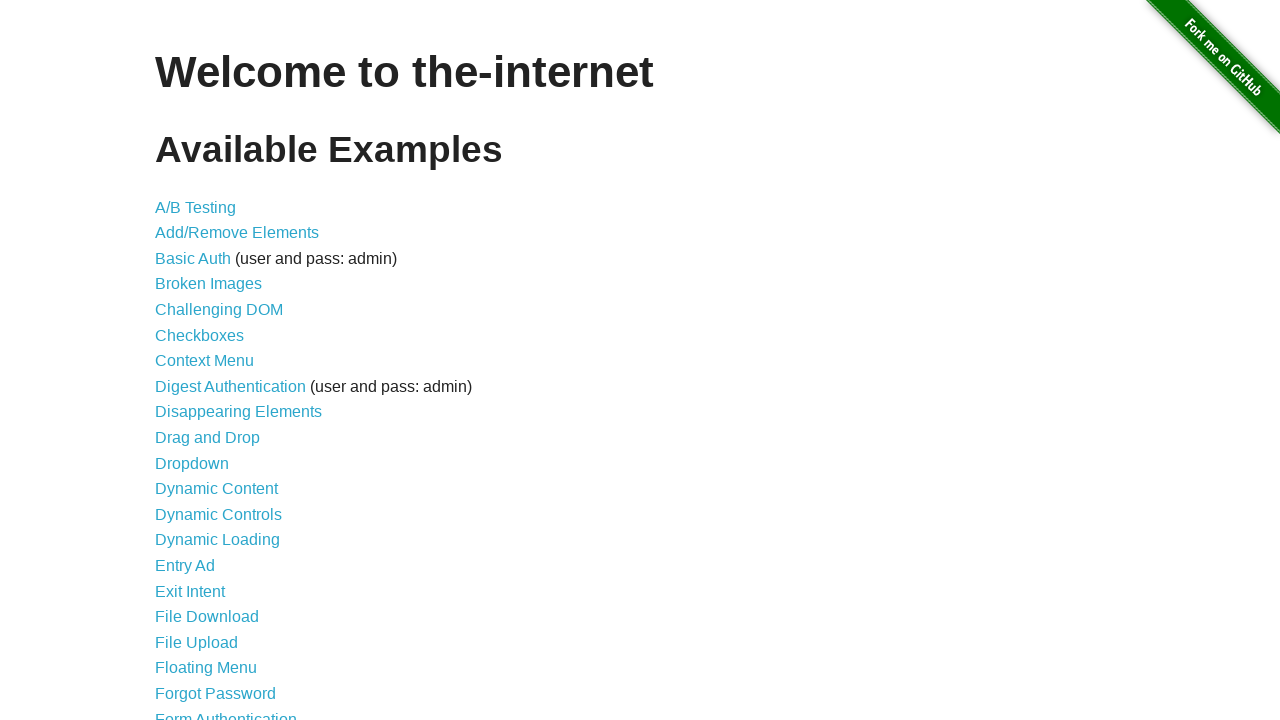

Injected jQuery library if not already present on page
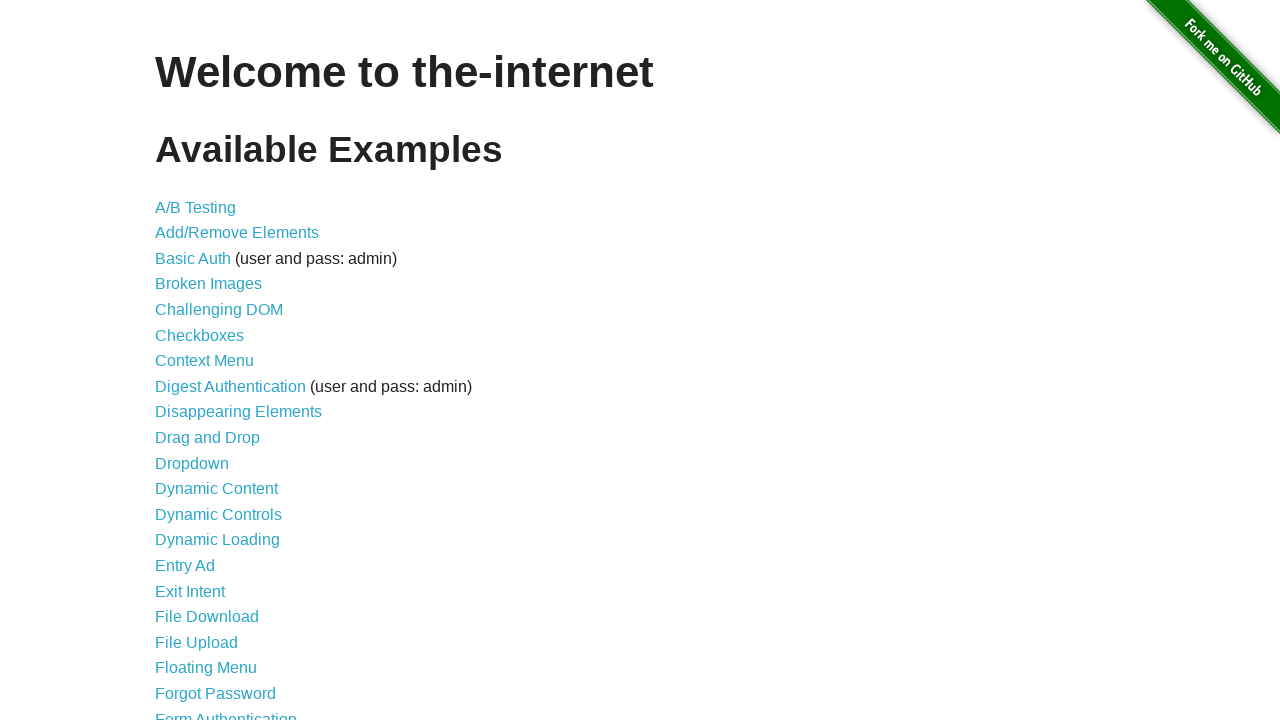

jQuery library loaded successfully
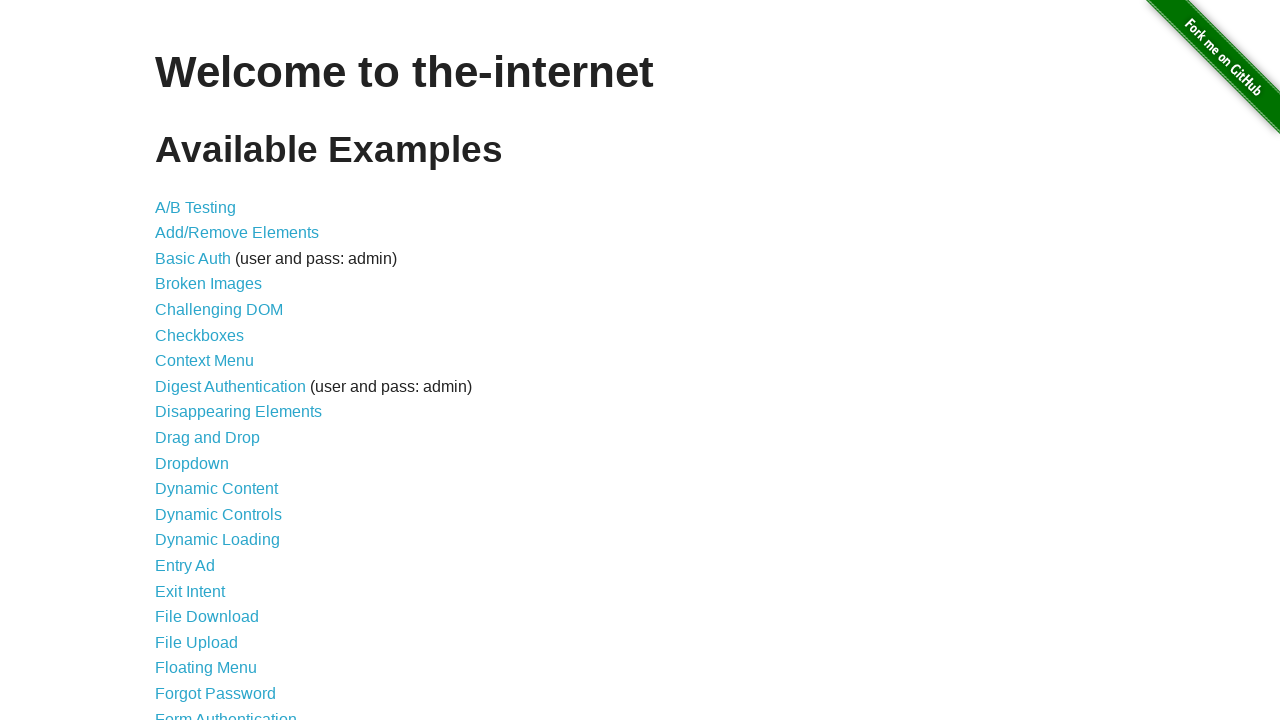

Injected jQuery Growl JavaScript library
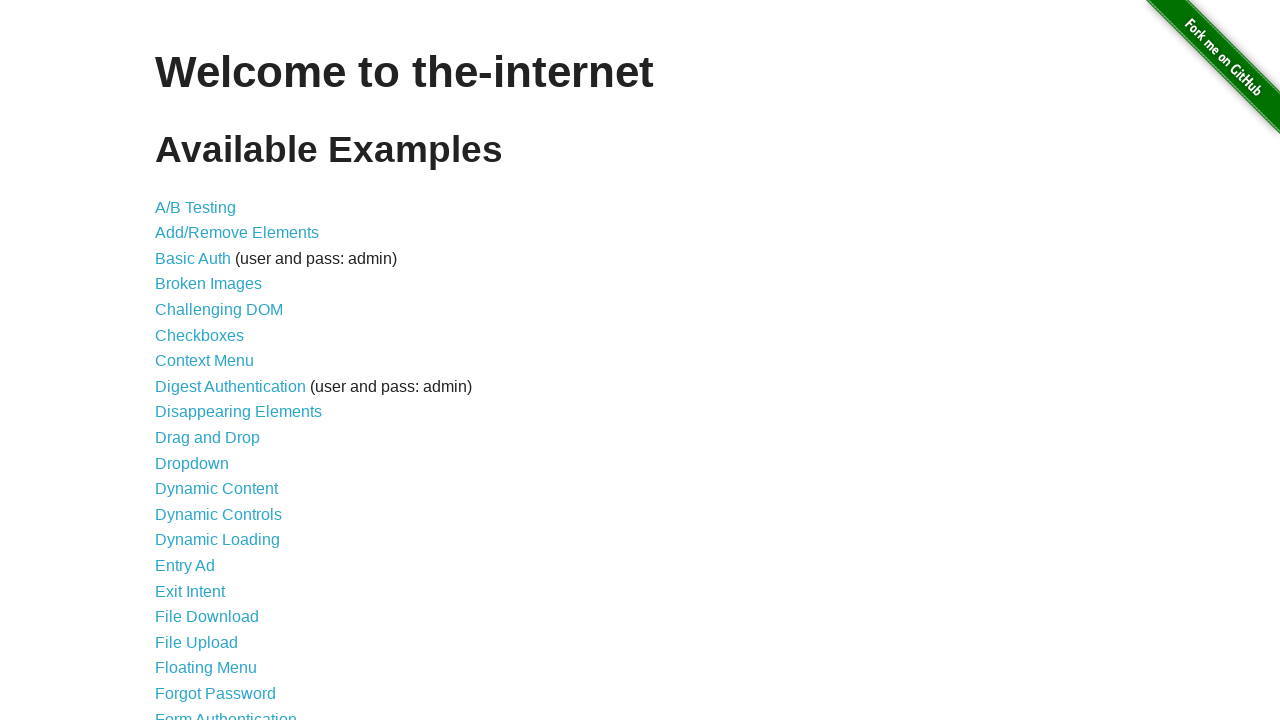

Injected jQuery Growl CSS styles
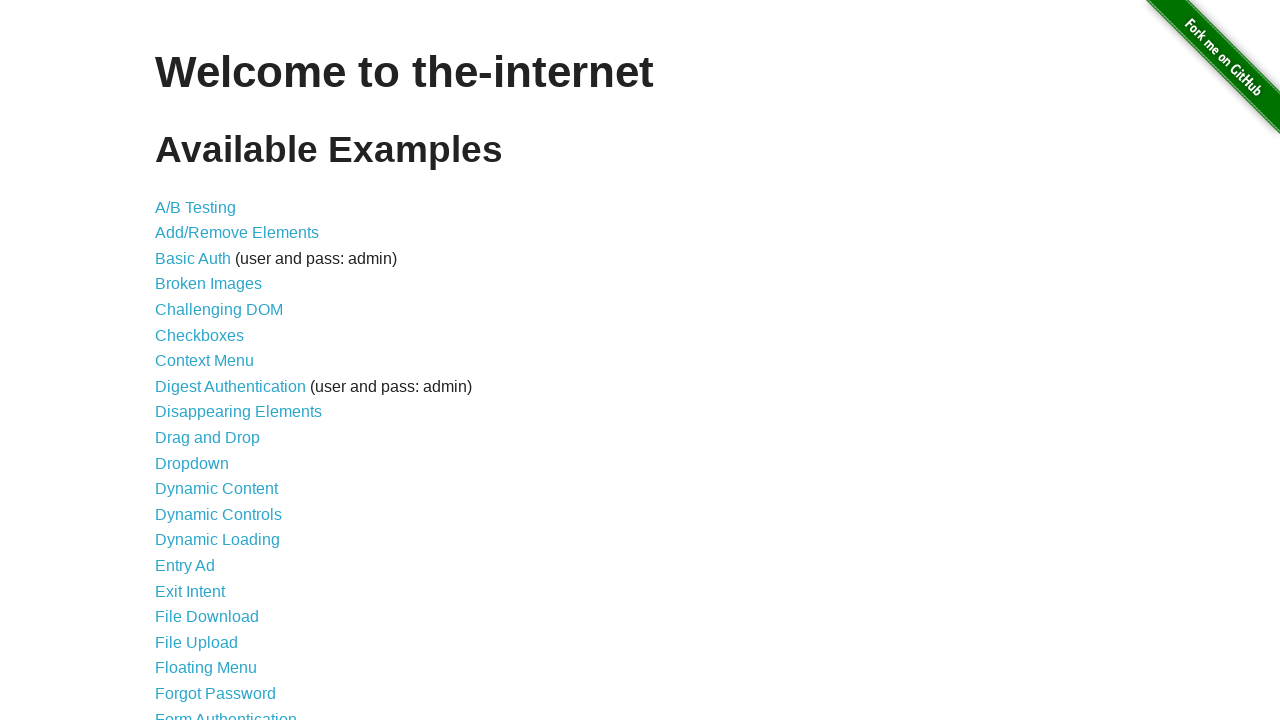

jQuery Growl library loaded and ready to use
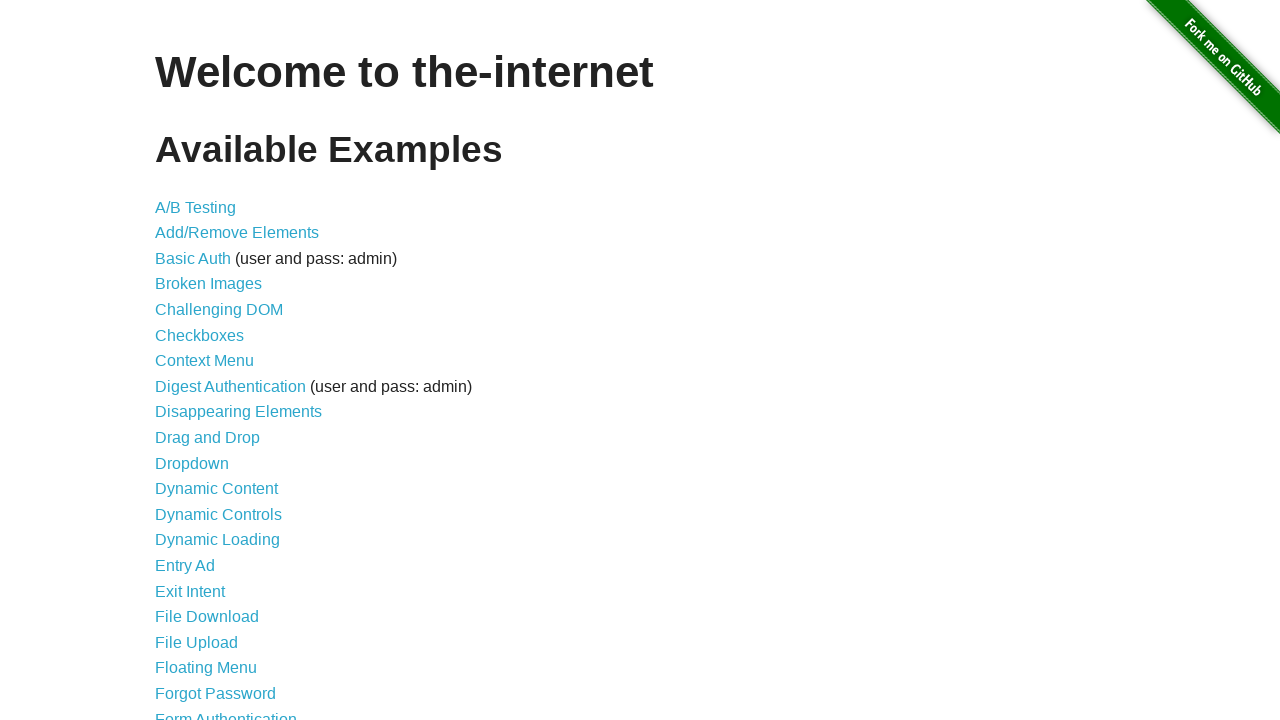

Displayed growl notification with title 'GET' and message '/'
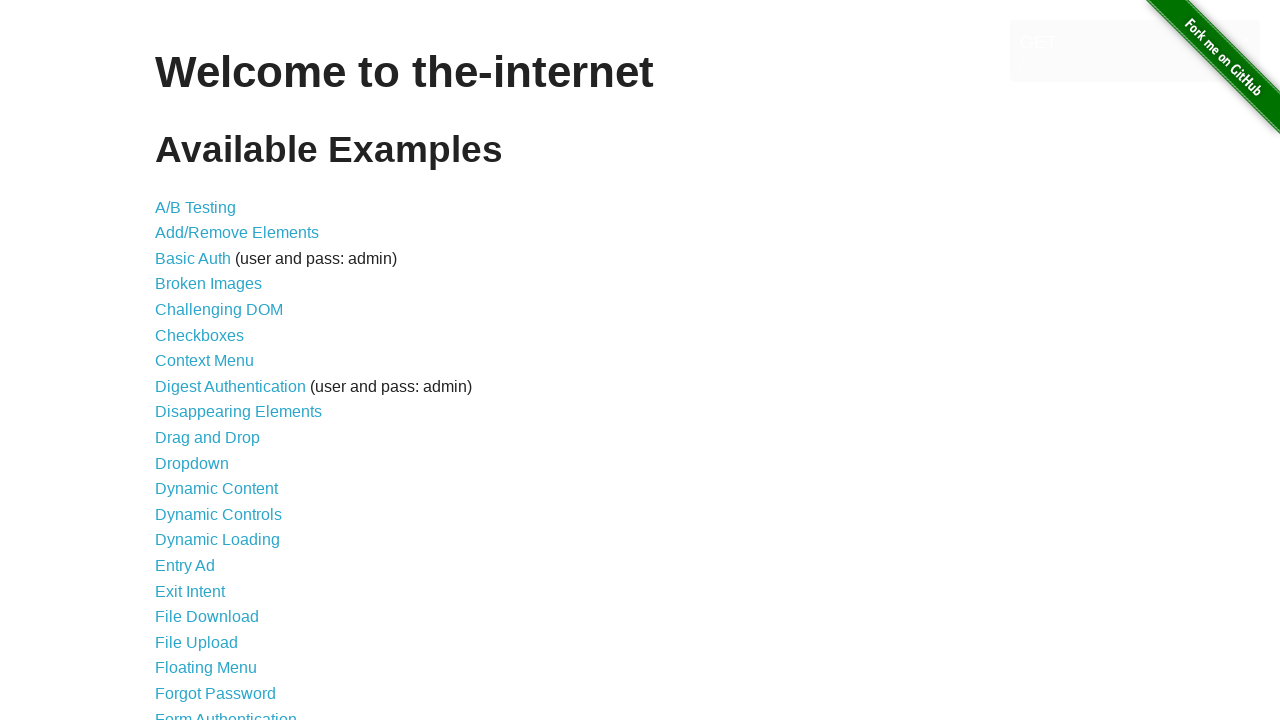

Growl notification message is visible on the page
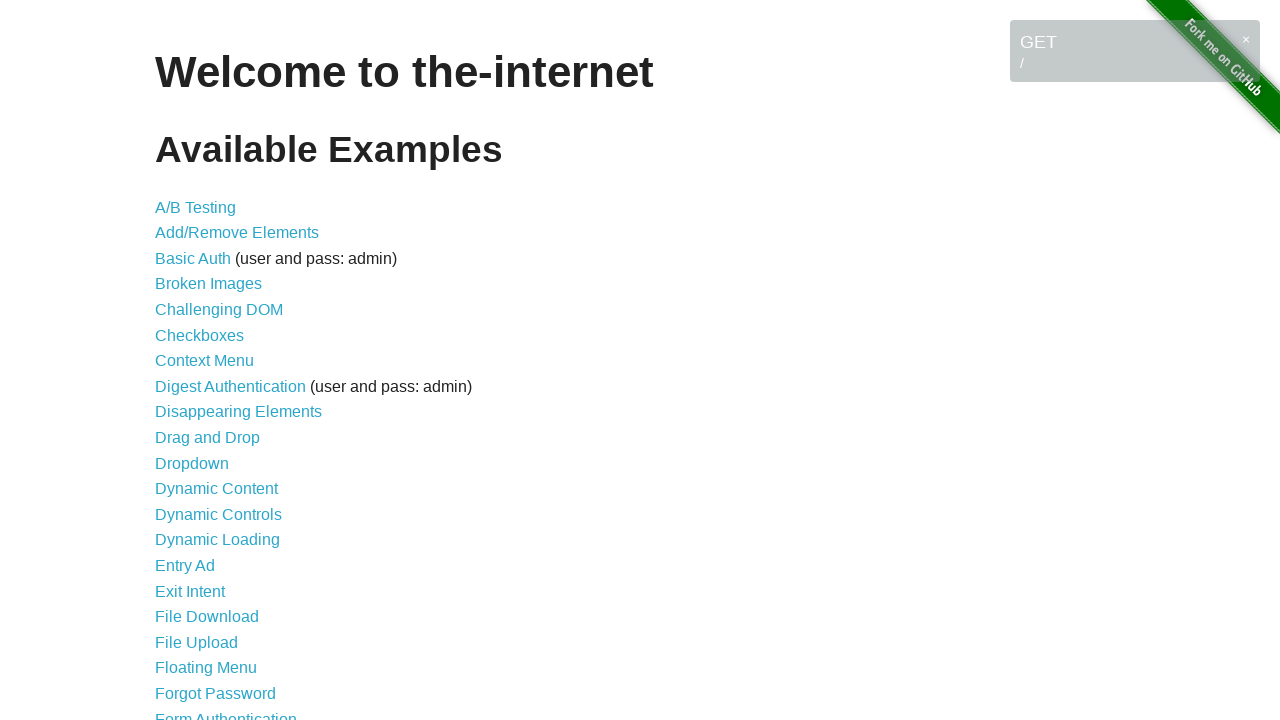

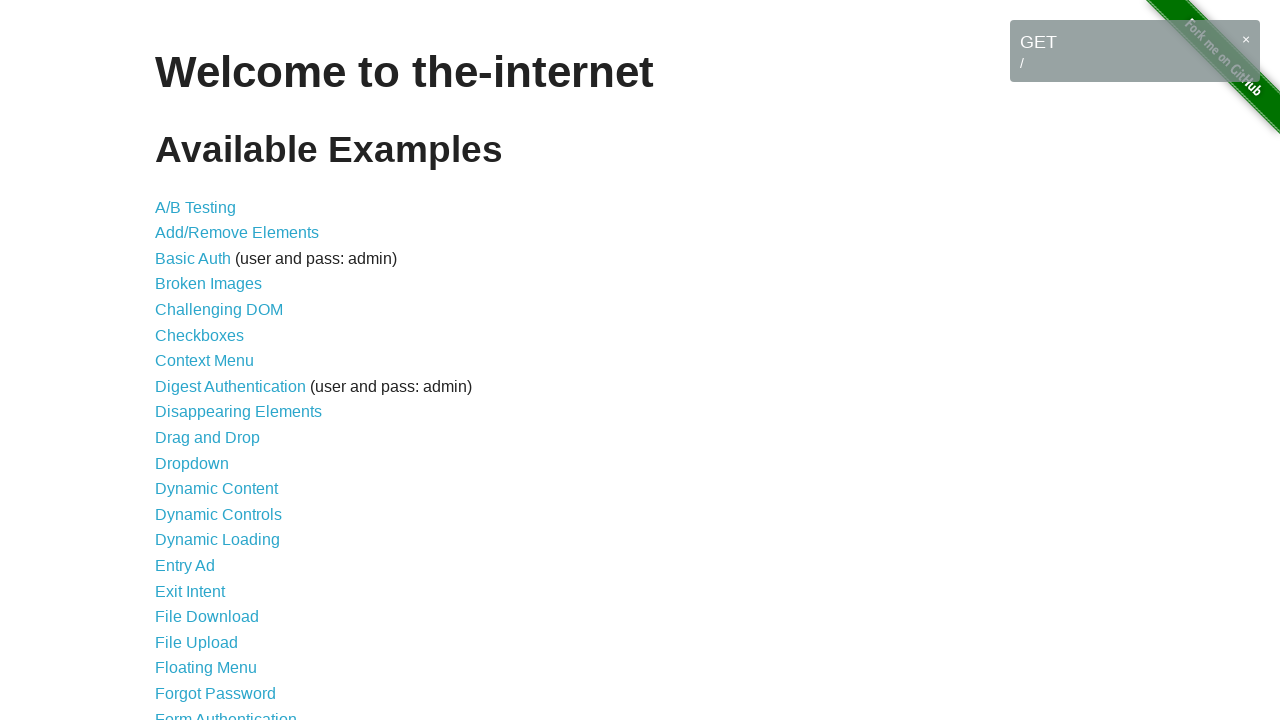